Tests three types of button clicks on demoqa.com: double-click, right-click, and regular click, then verifies the corresponding confirmation messages appear

Starting URL: https://demoqa.com/buttons

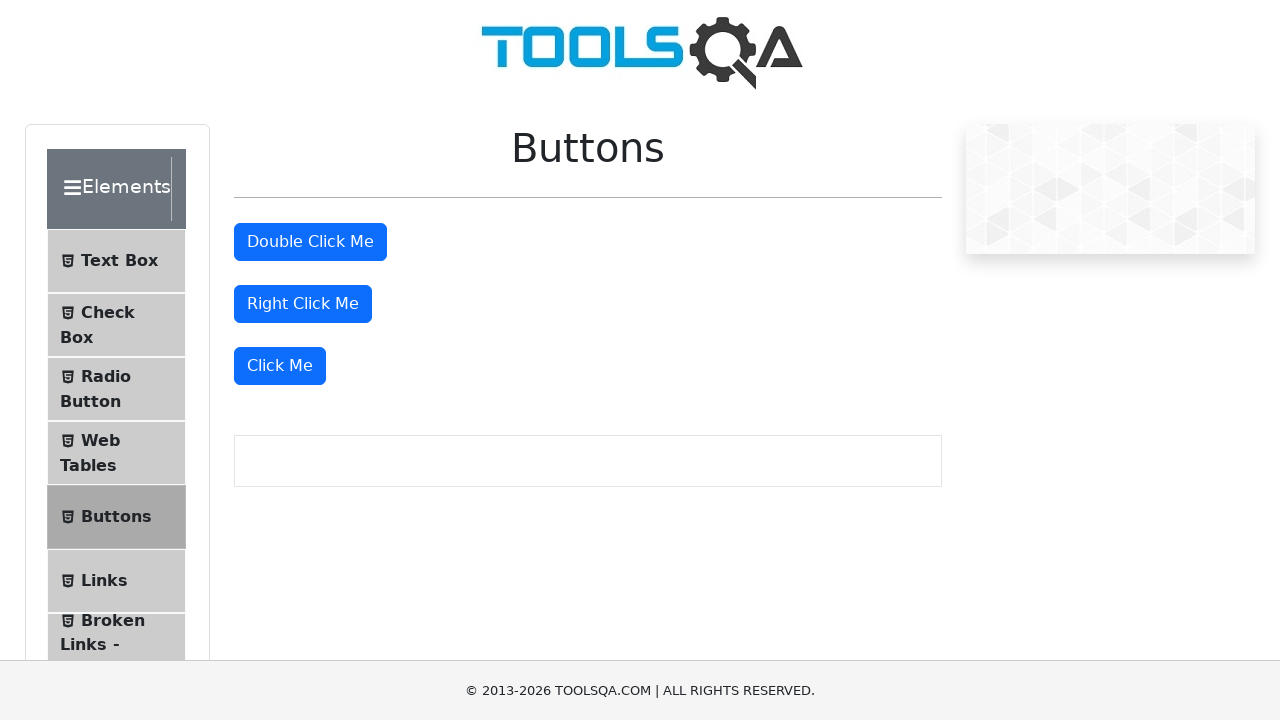

Double-clicked the 'Double Click Me' button at (310, 242) on #doubleClickBtn
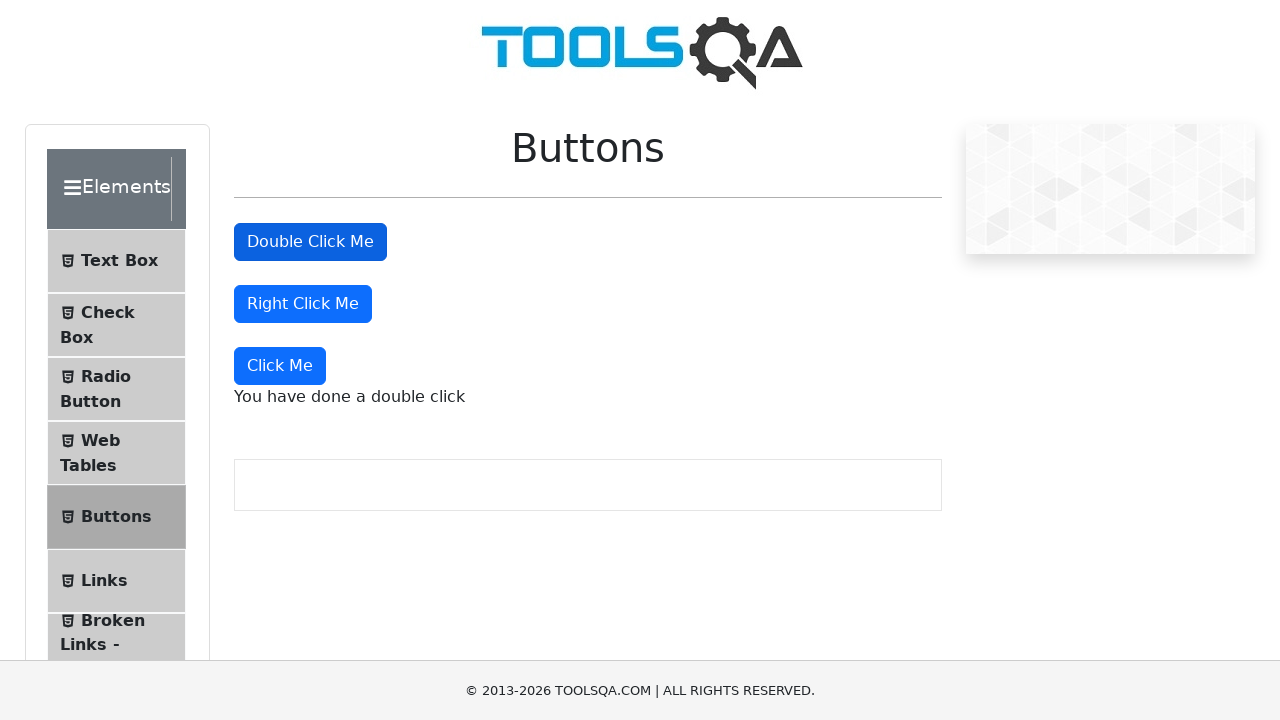

Double-click confirmation message appeared
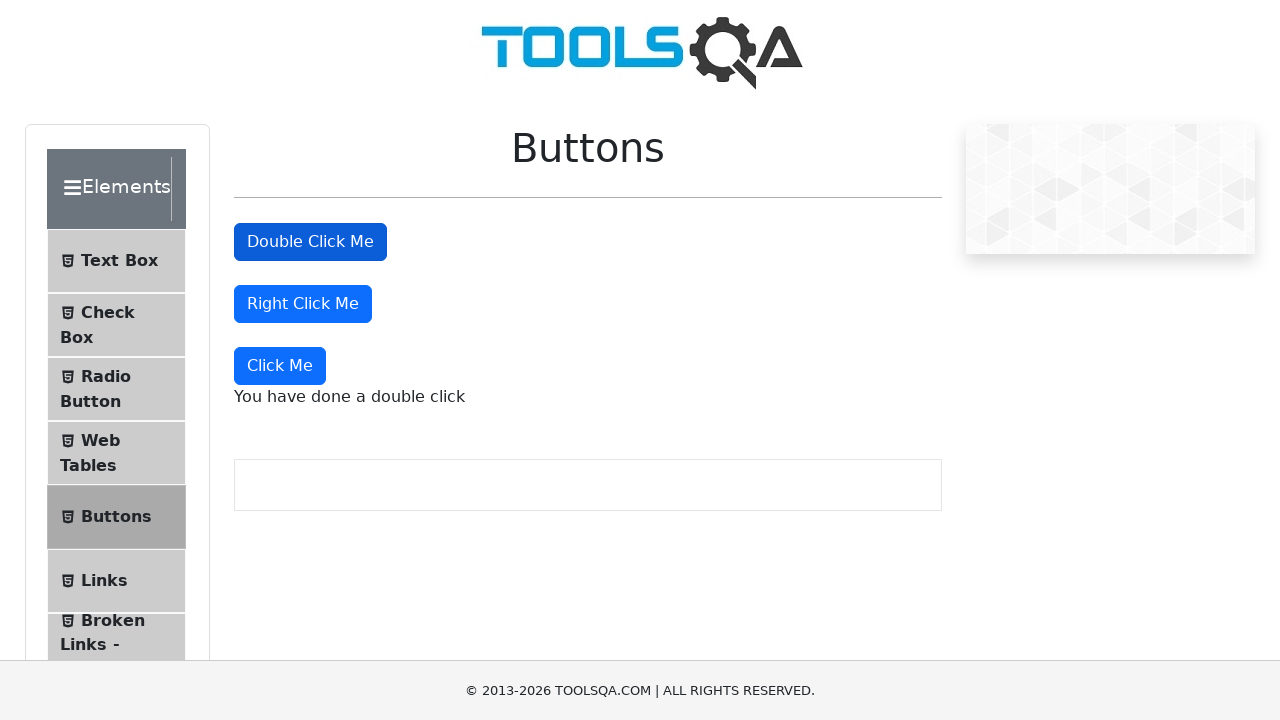

Right-clicked the 'Right Click Me' button at (303, 304) on #rightClickBtn
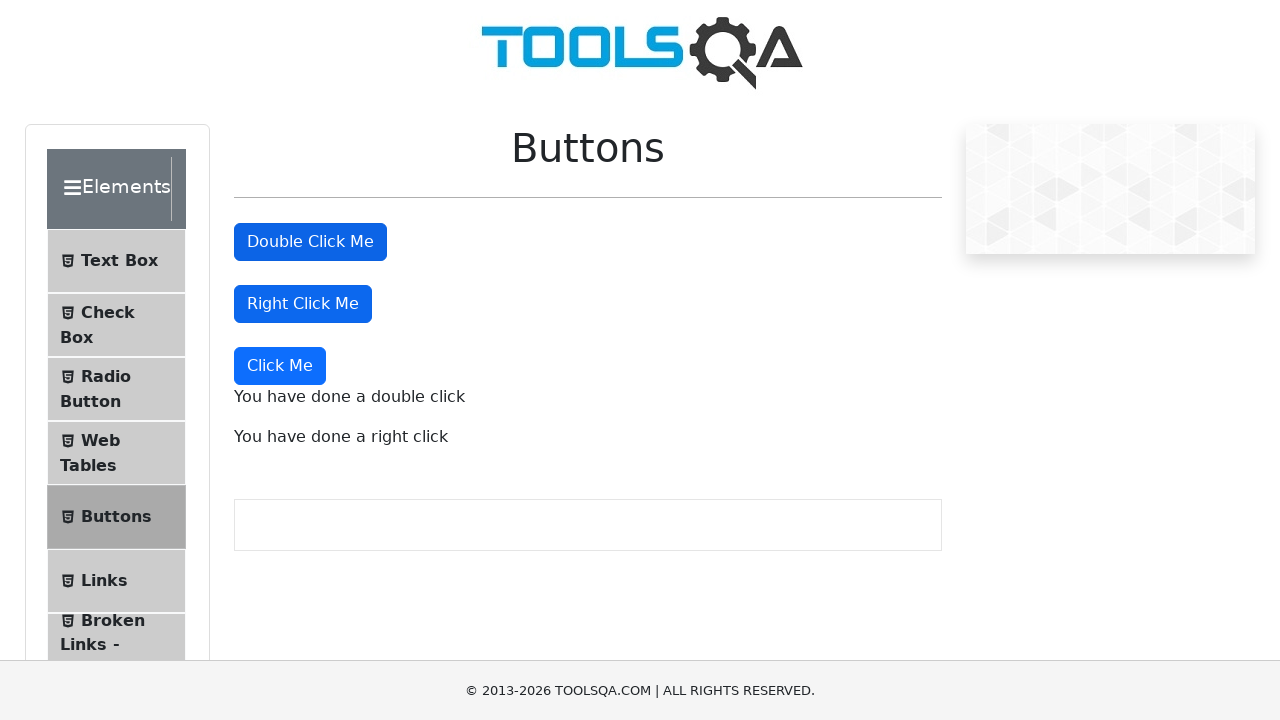

Right-click confirmation message appeared
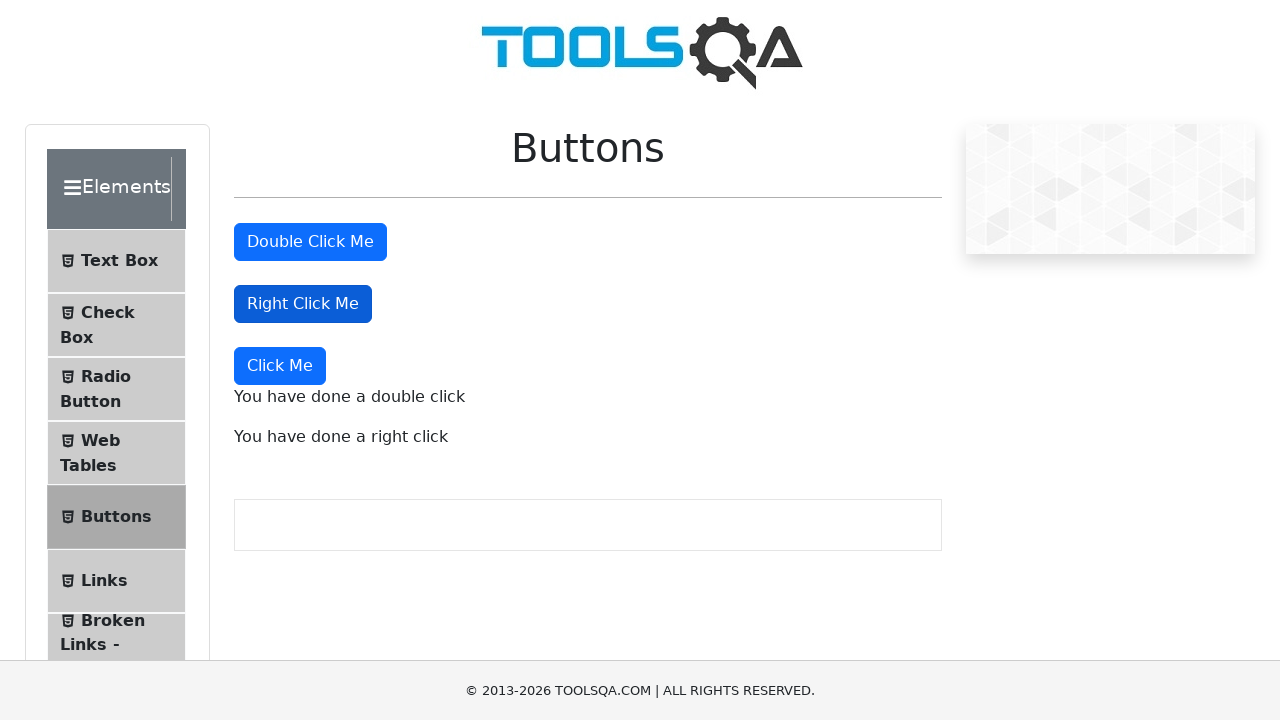

Clicked the 'Click Me' button at (280, 366) on xpath=//button[text()='Click Me']
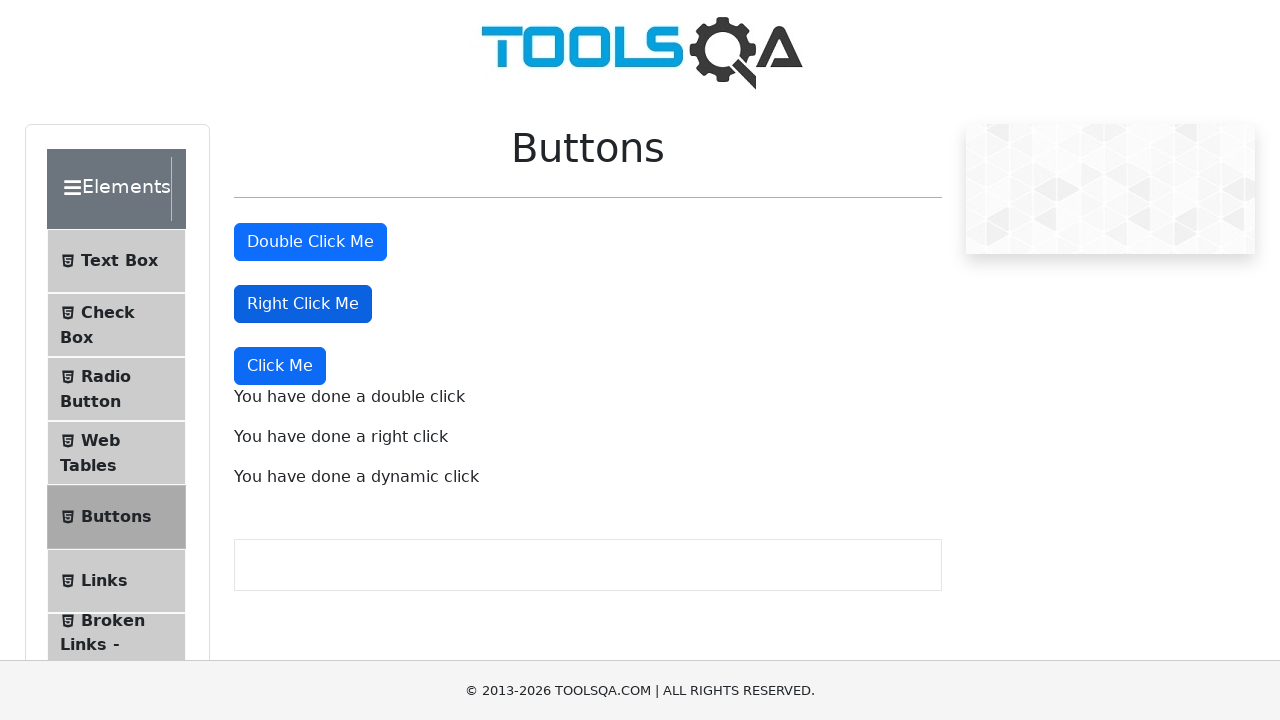

Regular click confirmation message appeared
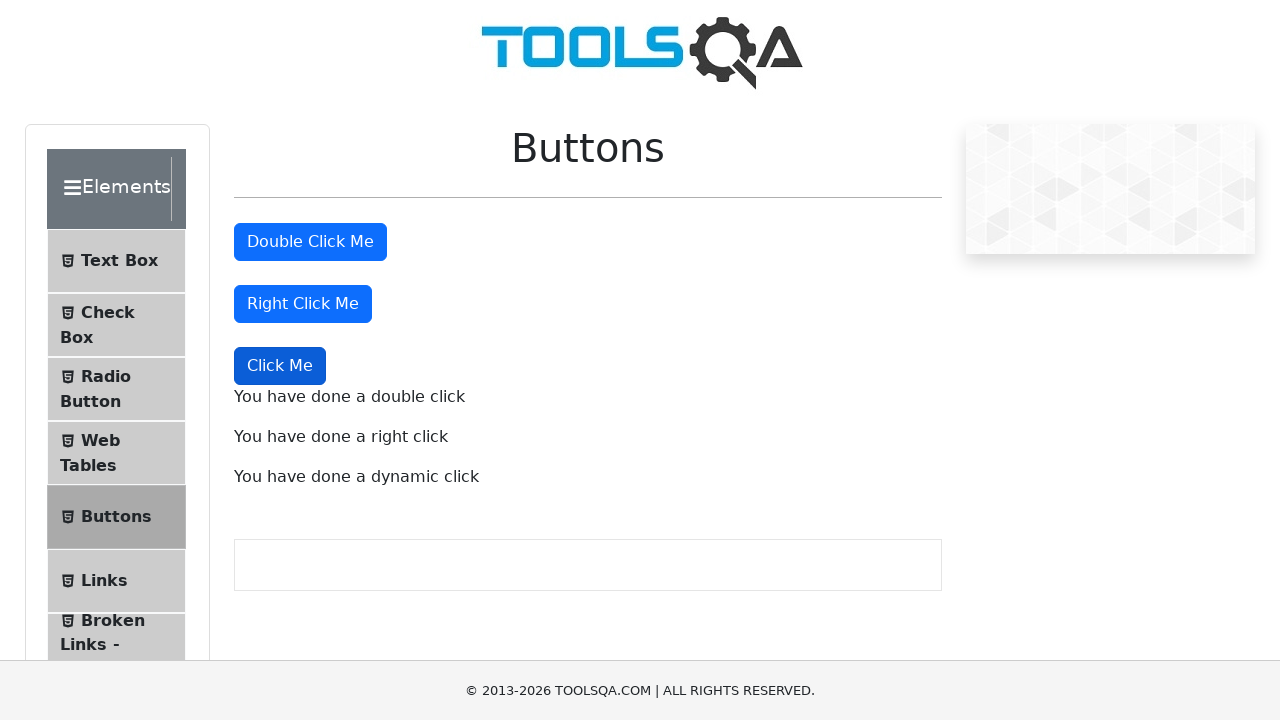

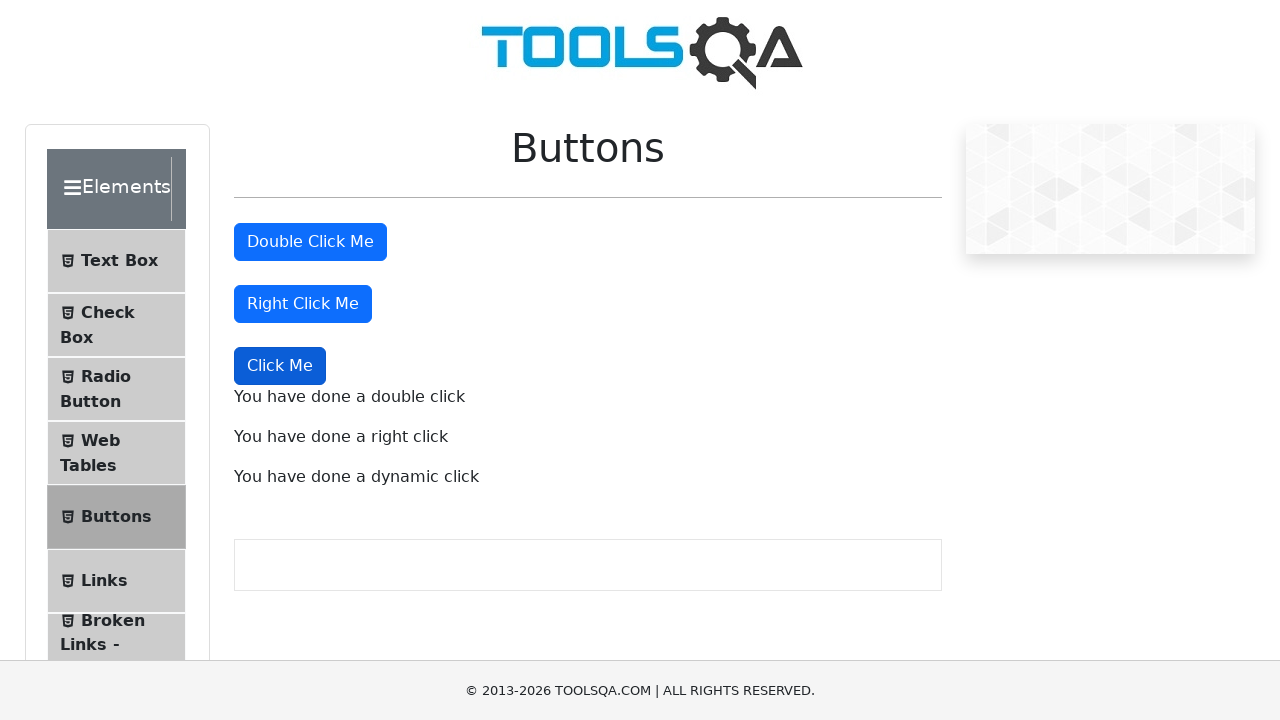